Tests file upload with a larger file by creating a 1MB test file and uploading it to verify the upload process works

Starting URL: https://the-internet.herokuapp.com/upload

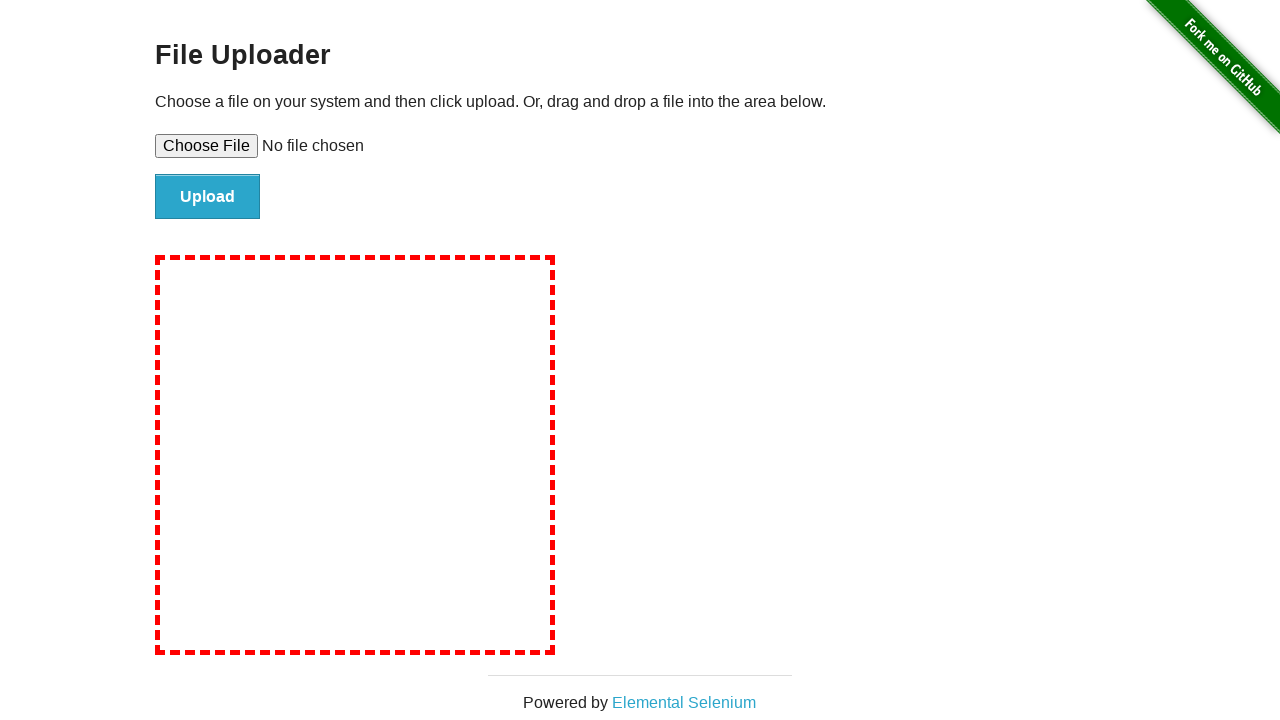

Created temporary directory for test file
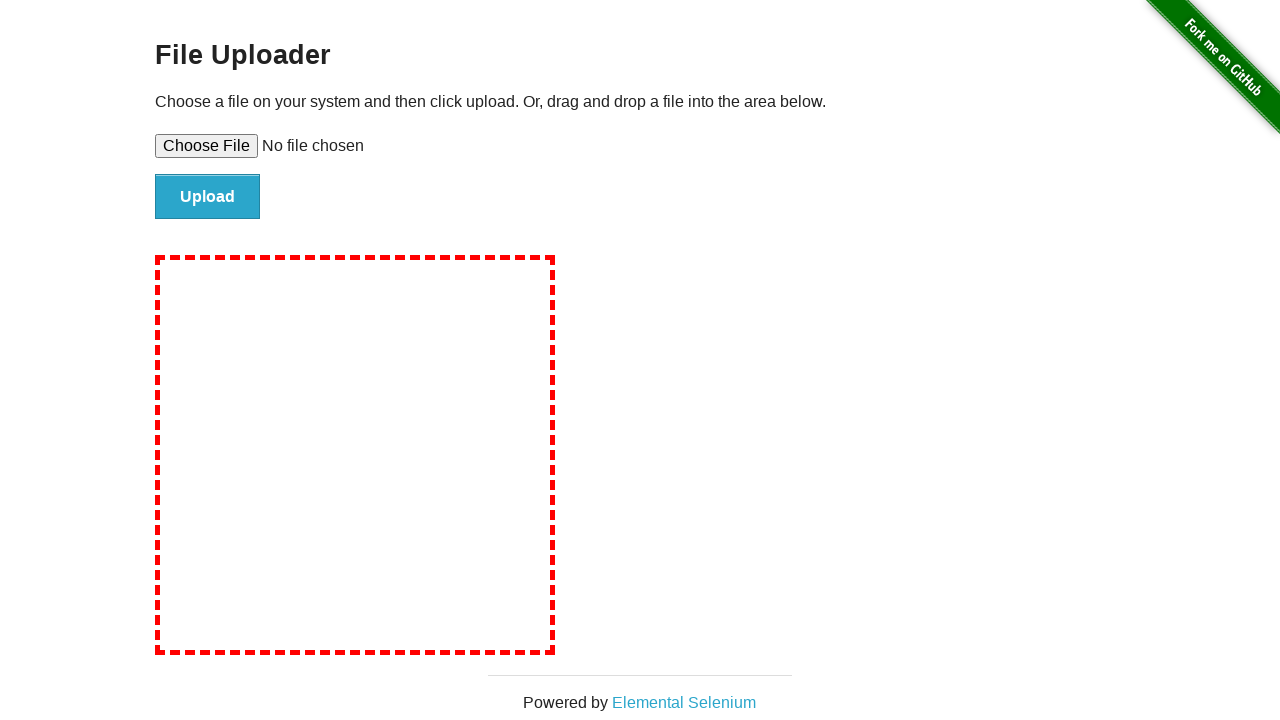

Generated 1MB test file
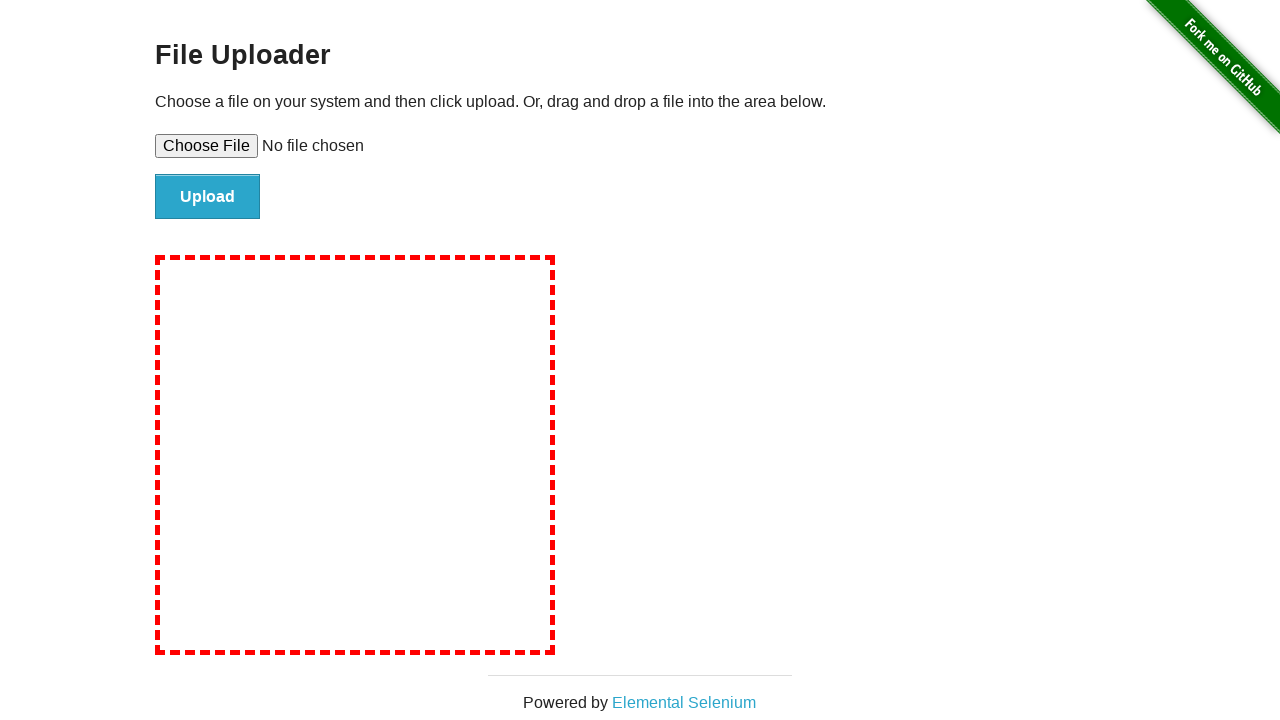

Set 1MB test file to file upload input
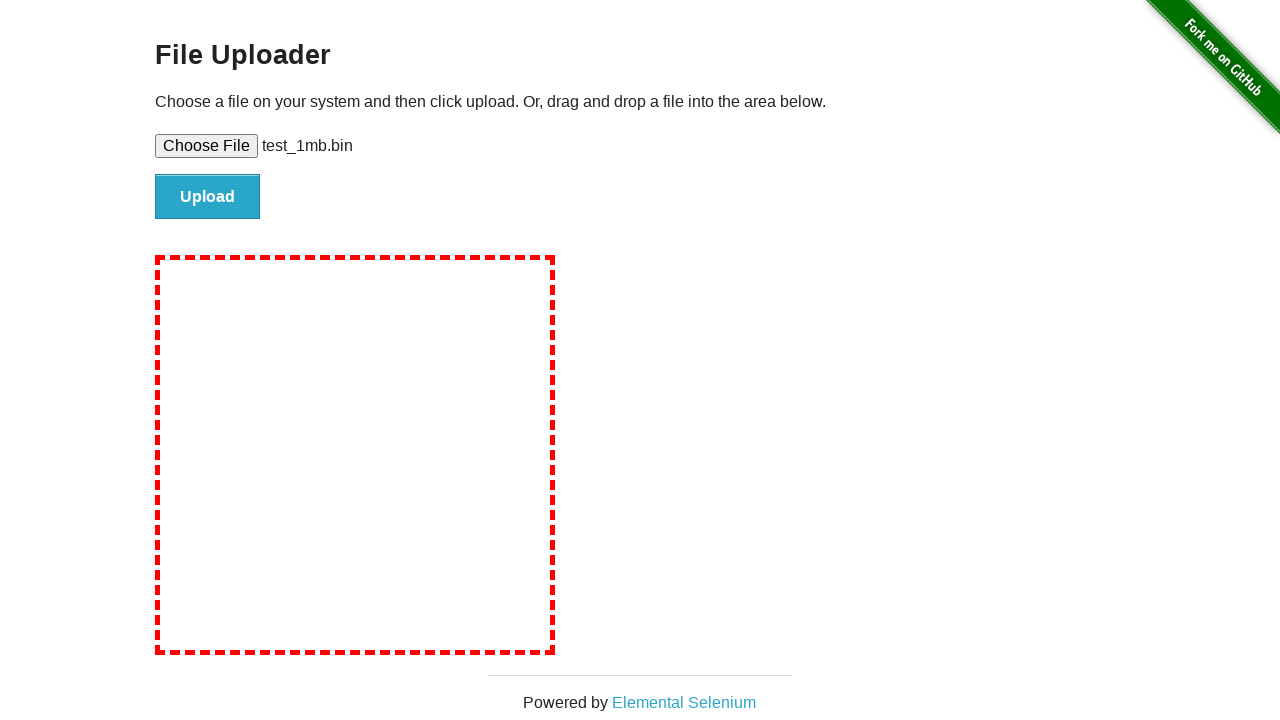

Clicked file submit button to upload 1MB file at (208, 197) on #file-submit
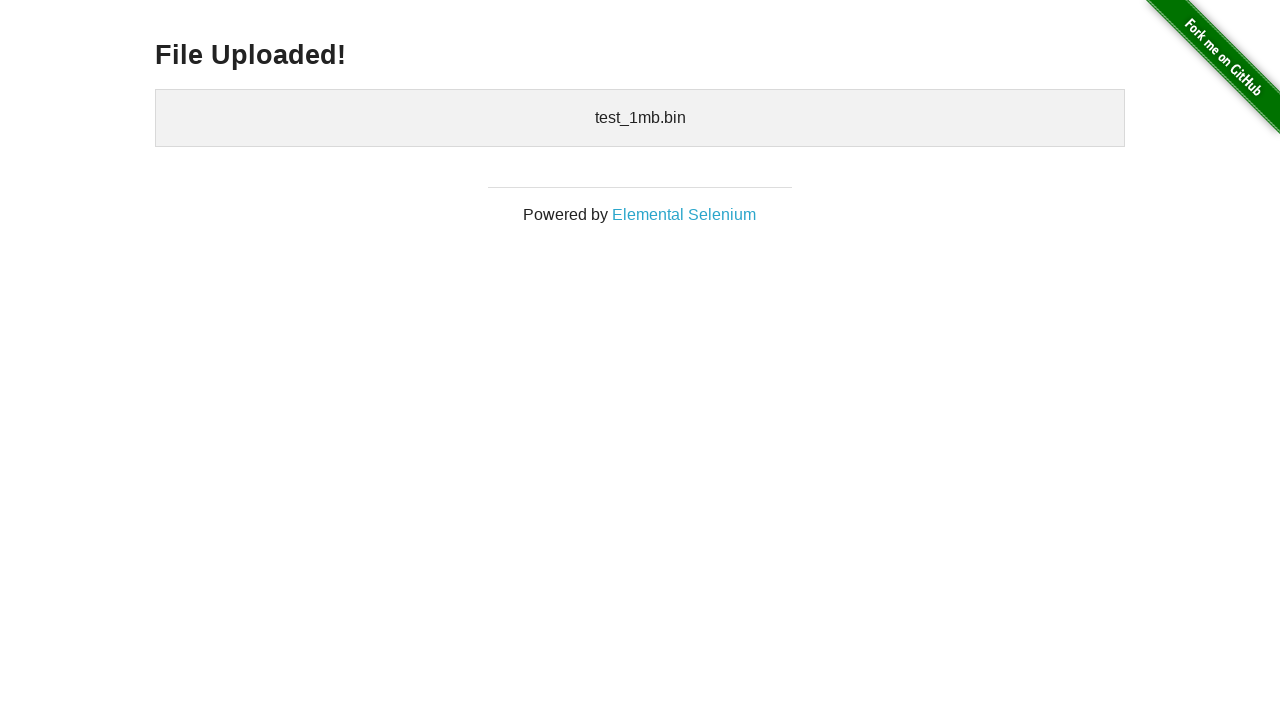

Upload completed and result element appeared
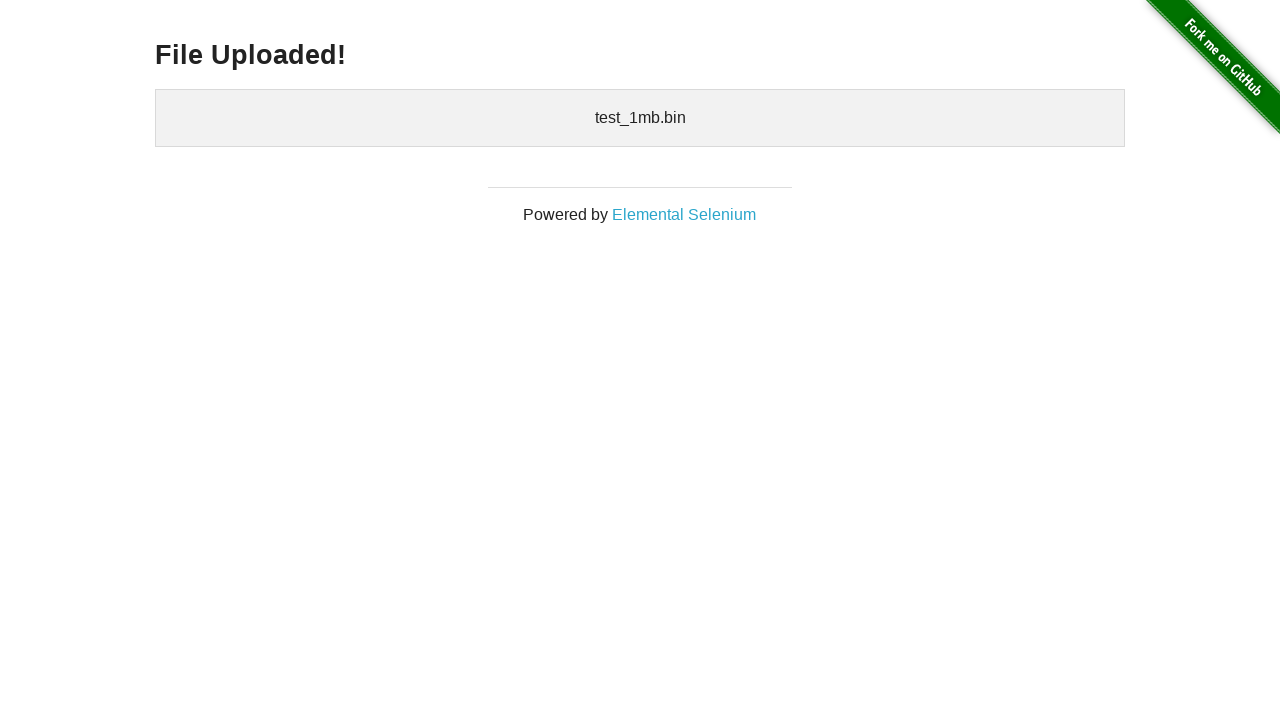

Deleted temporary test file
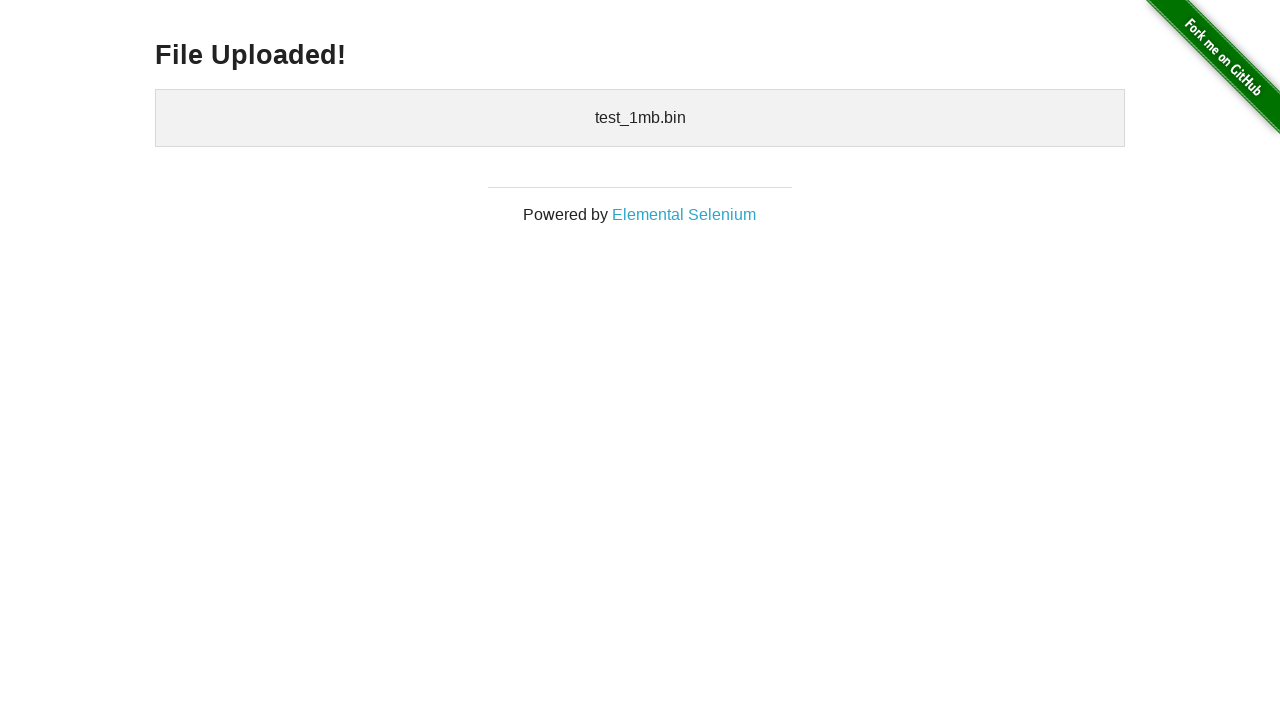

Removed temporary directory
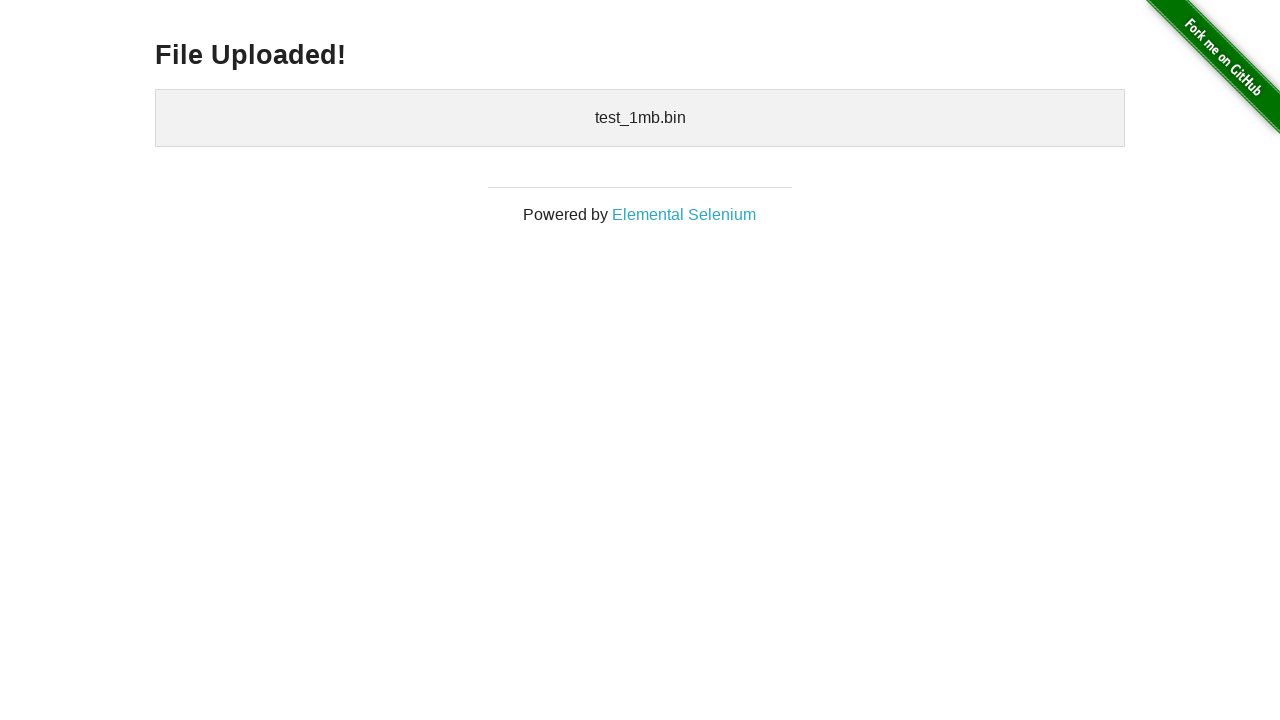

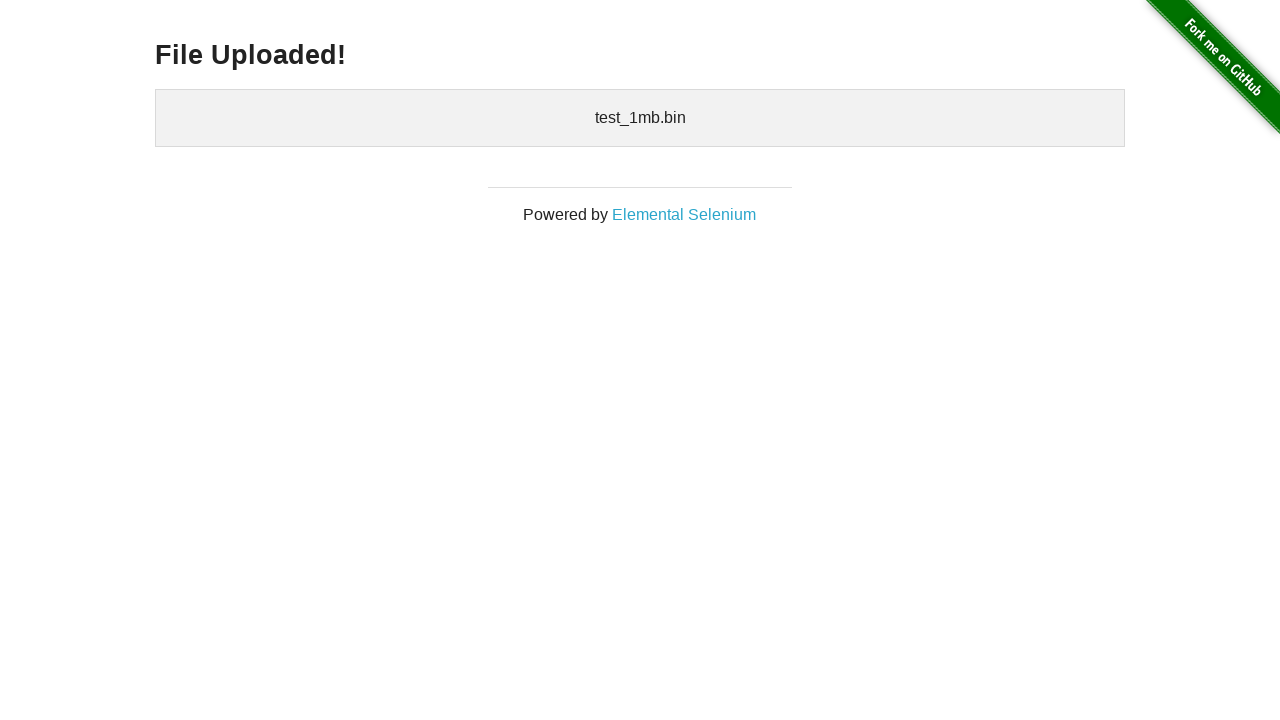